Navigates to the home page and verifies the header and description text are displayed correctly

Starting URL: https://kristinek.github.io/site

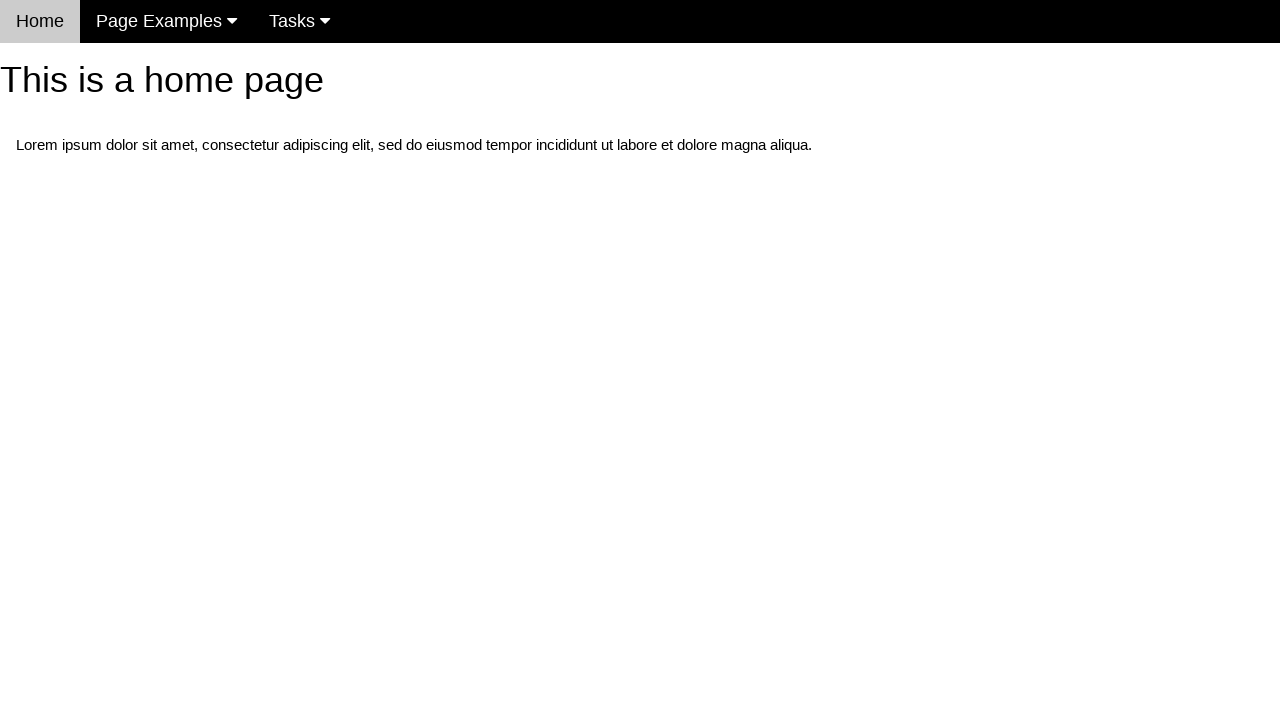

Navigated to home page at https://kristinek.github.io/site
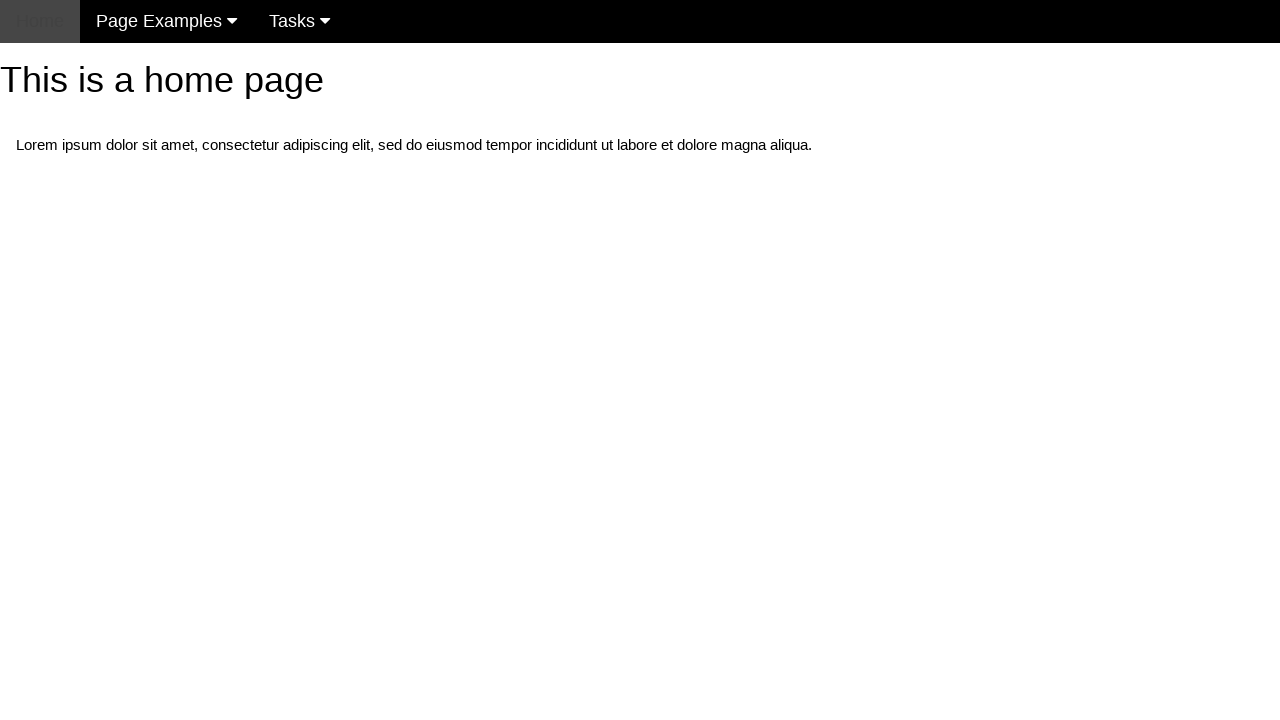

Retrieved h1 header text content
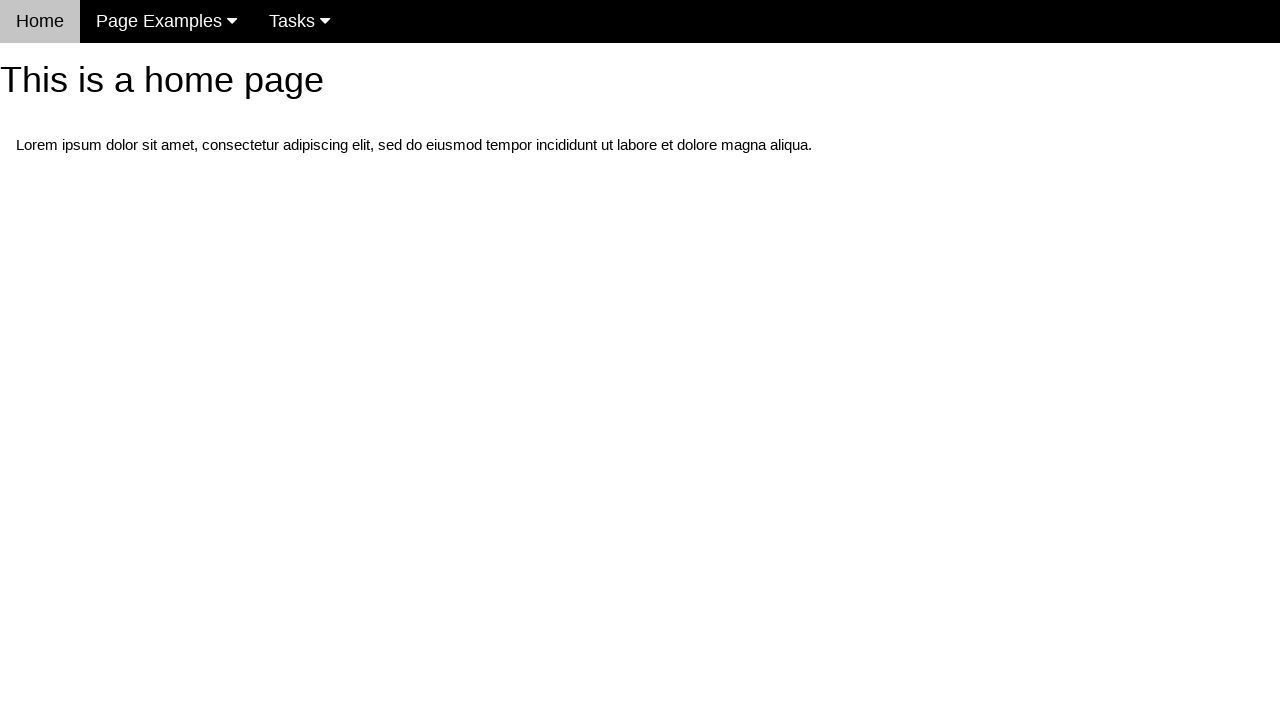

Verified h1 header text equals 'This is a home page'
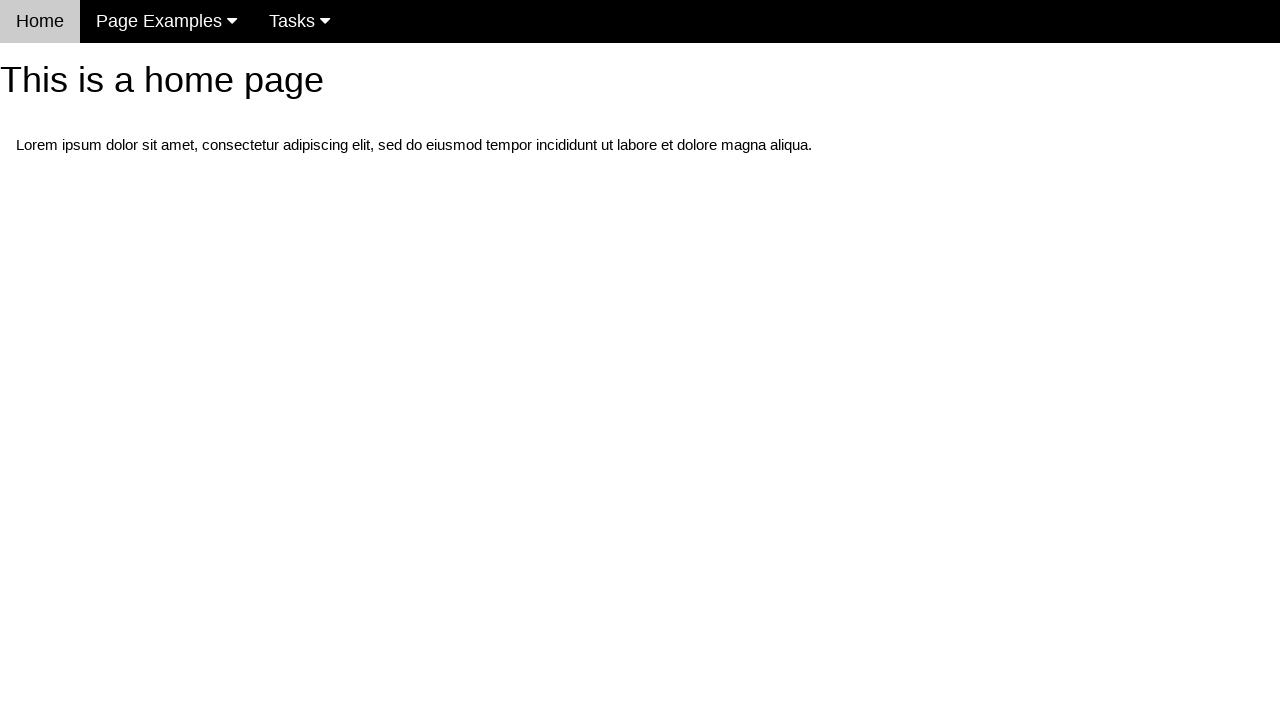

Retrieved first paragraph description text content
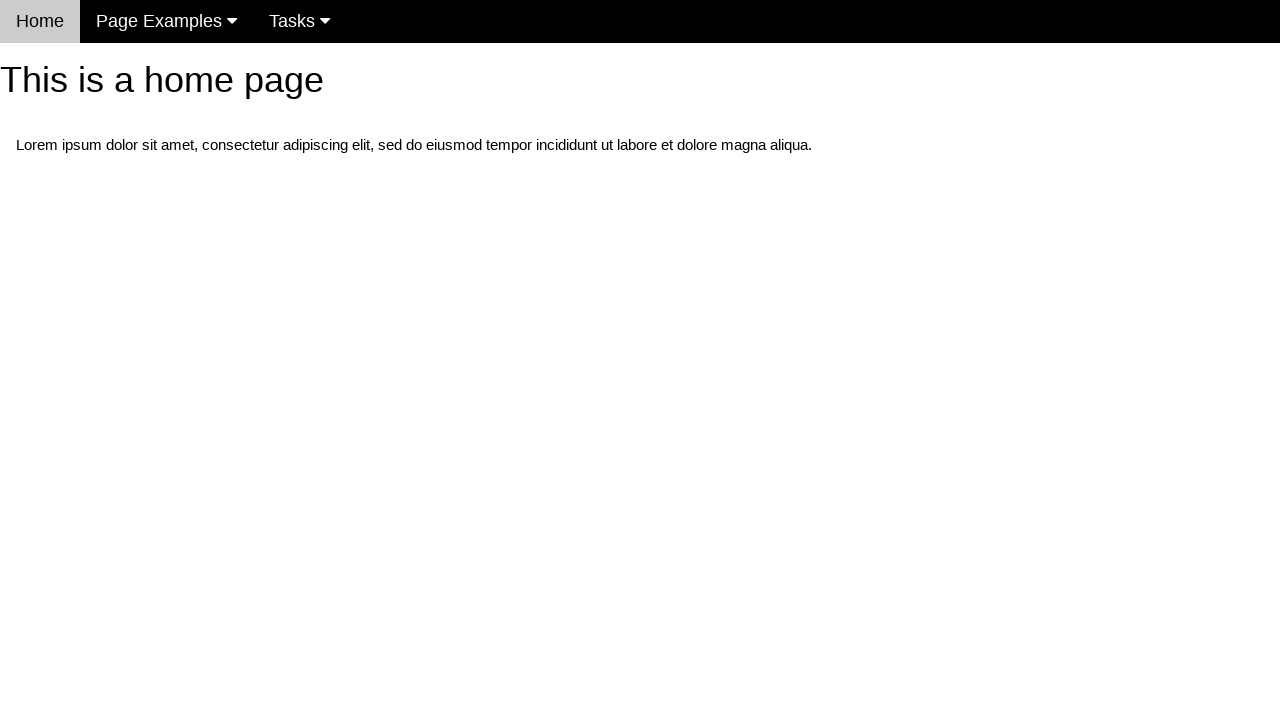

Verified paragraph text matches expected Lorem ipsum content
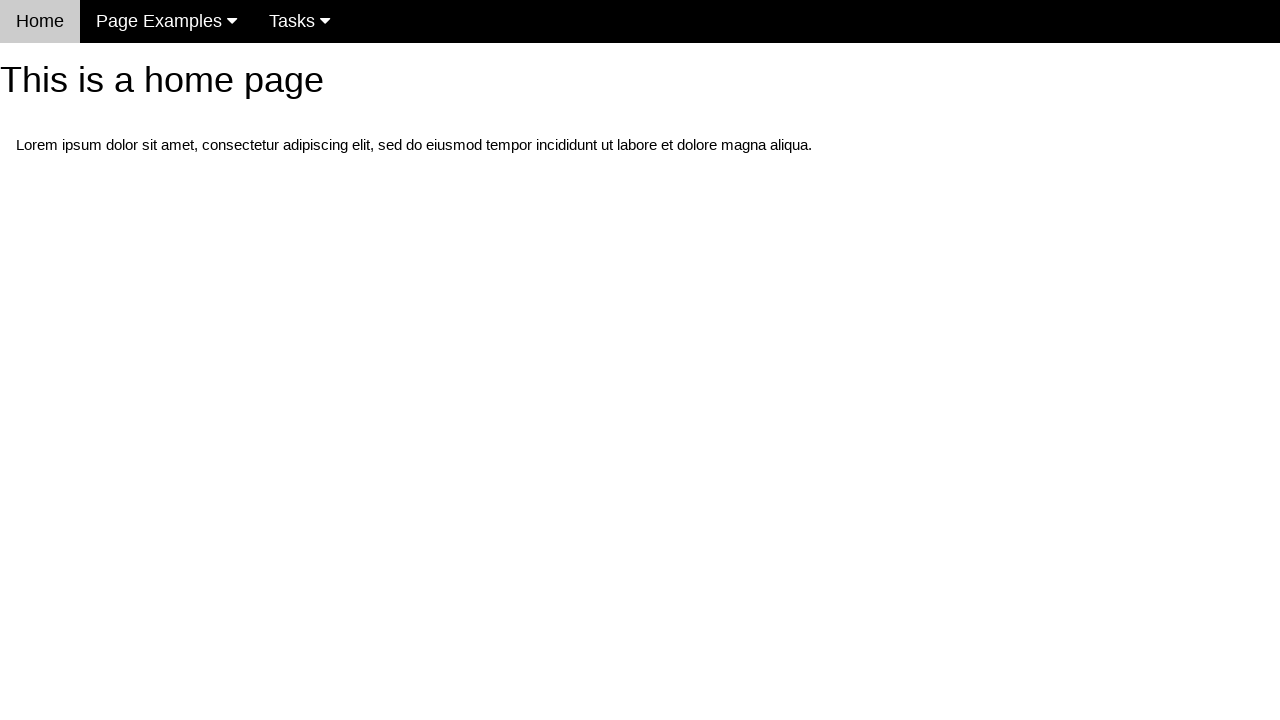

Waited for navigation bar selector .w3-navbar to be present
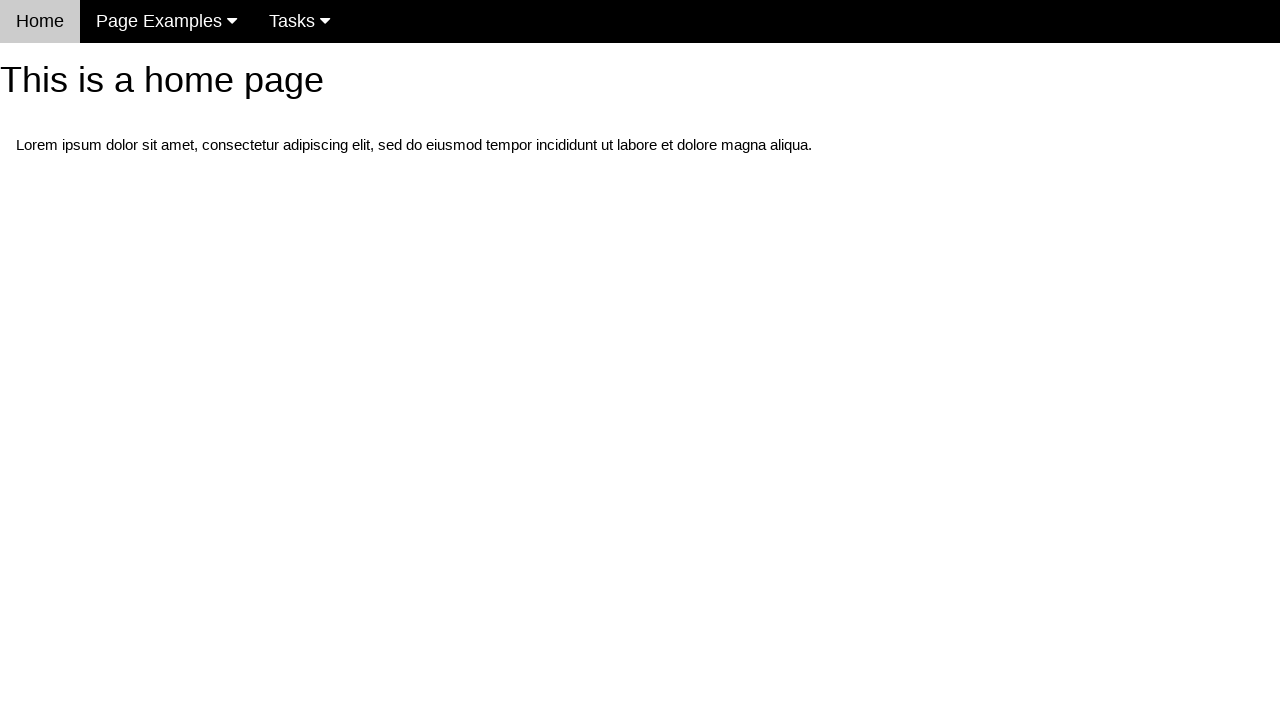

Verified navigation bar is visible
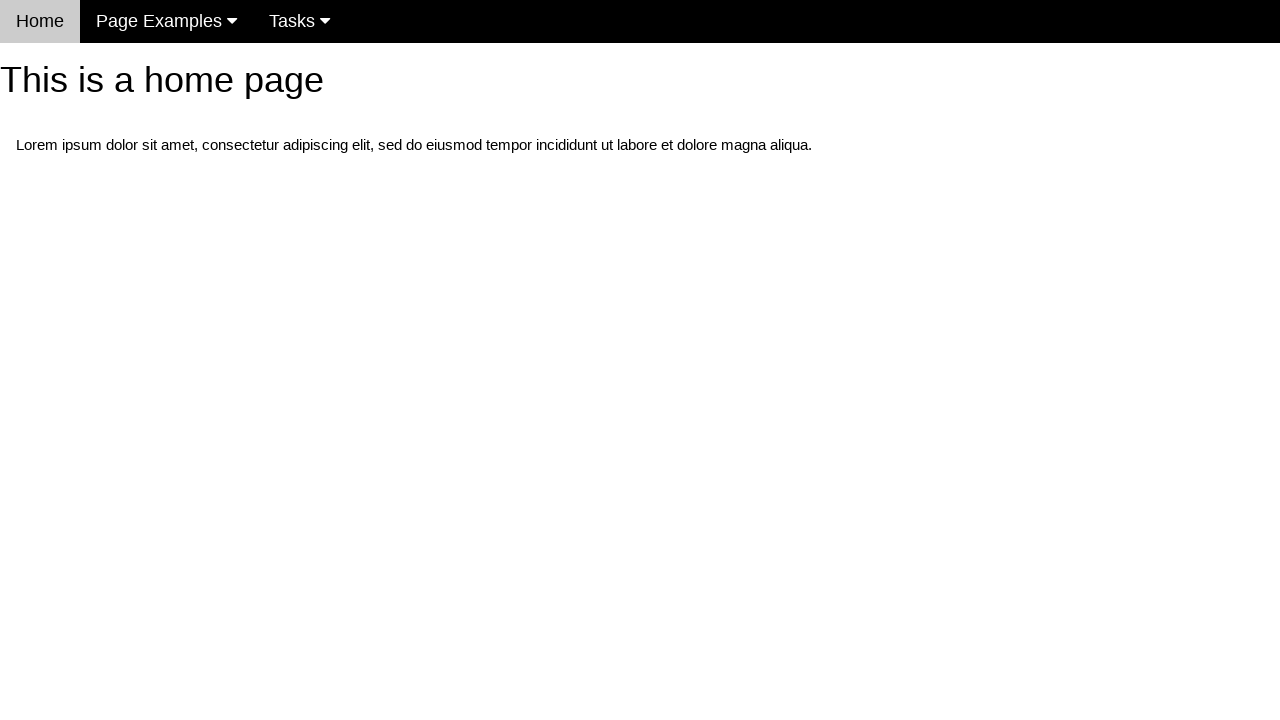

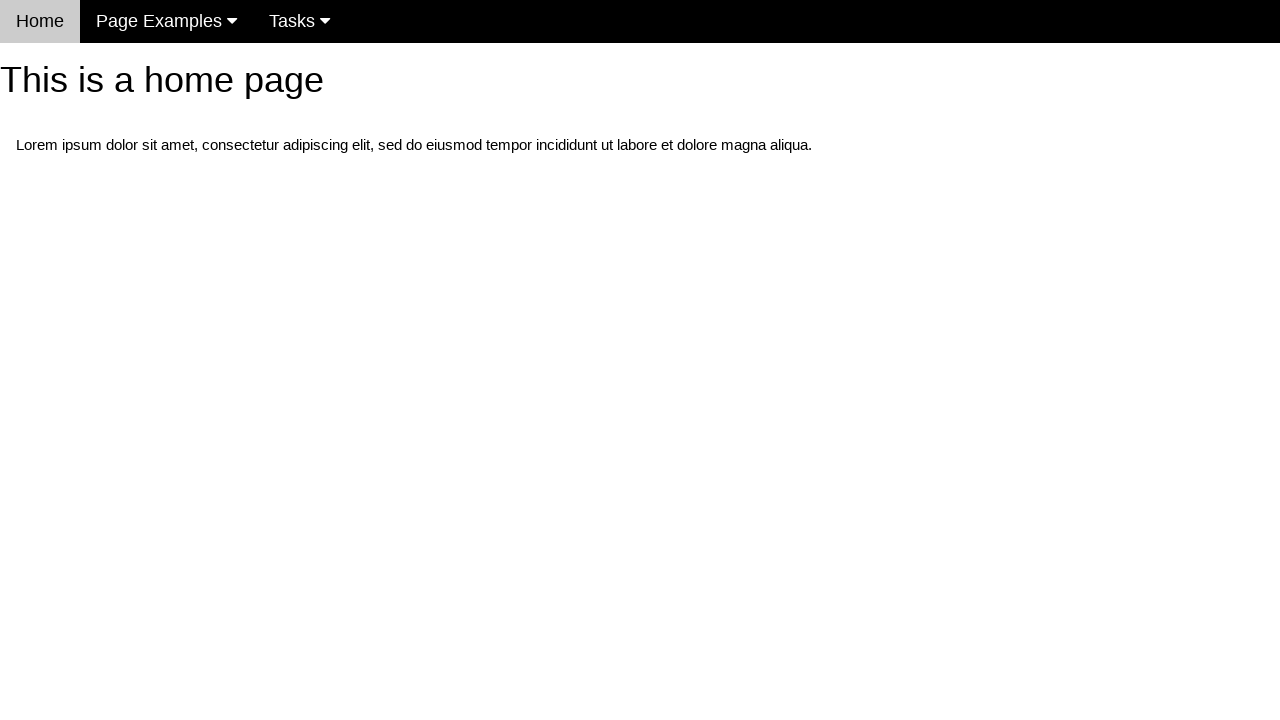